Opens the Flipkart homepage, maximizes the browser window, and retrieves the page title to verify the page loaded correctly.

Starting URL: https://www.flipkart.com/

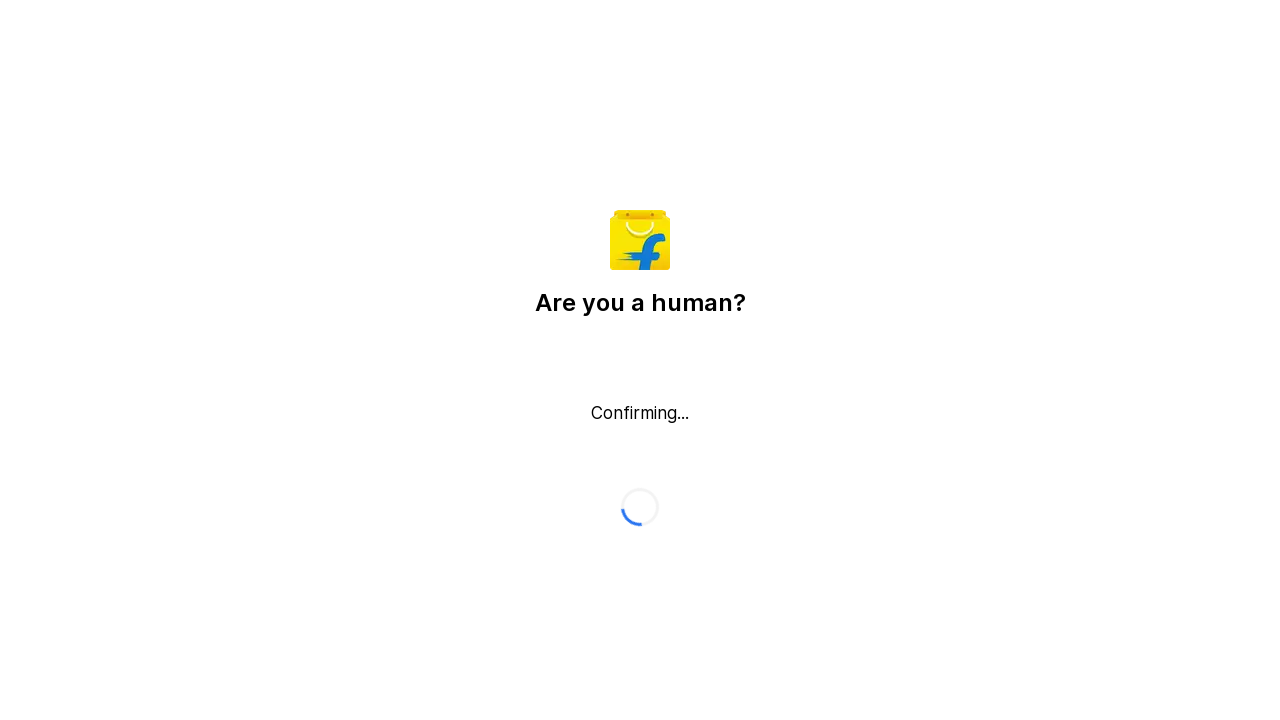

Set viewport size to 1920x1080
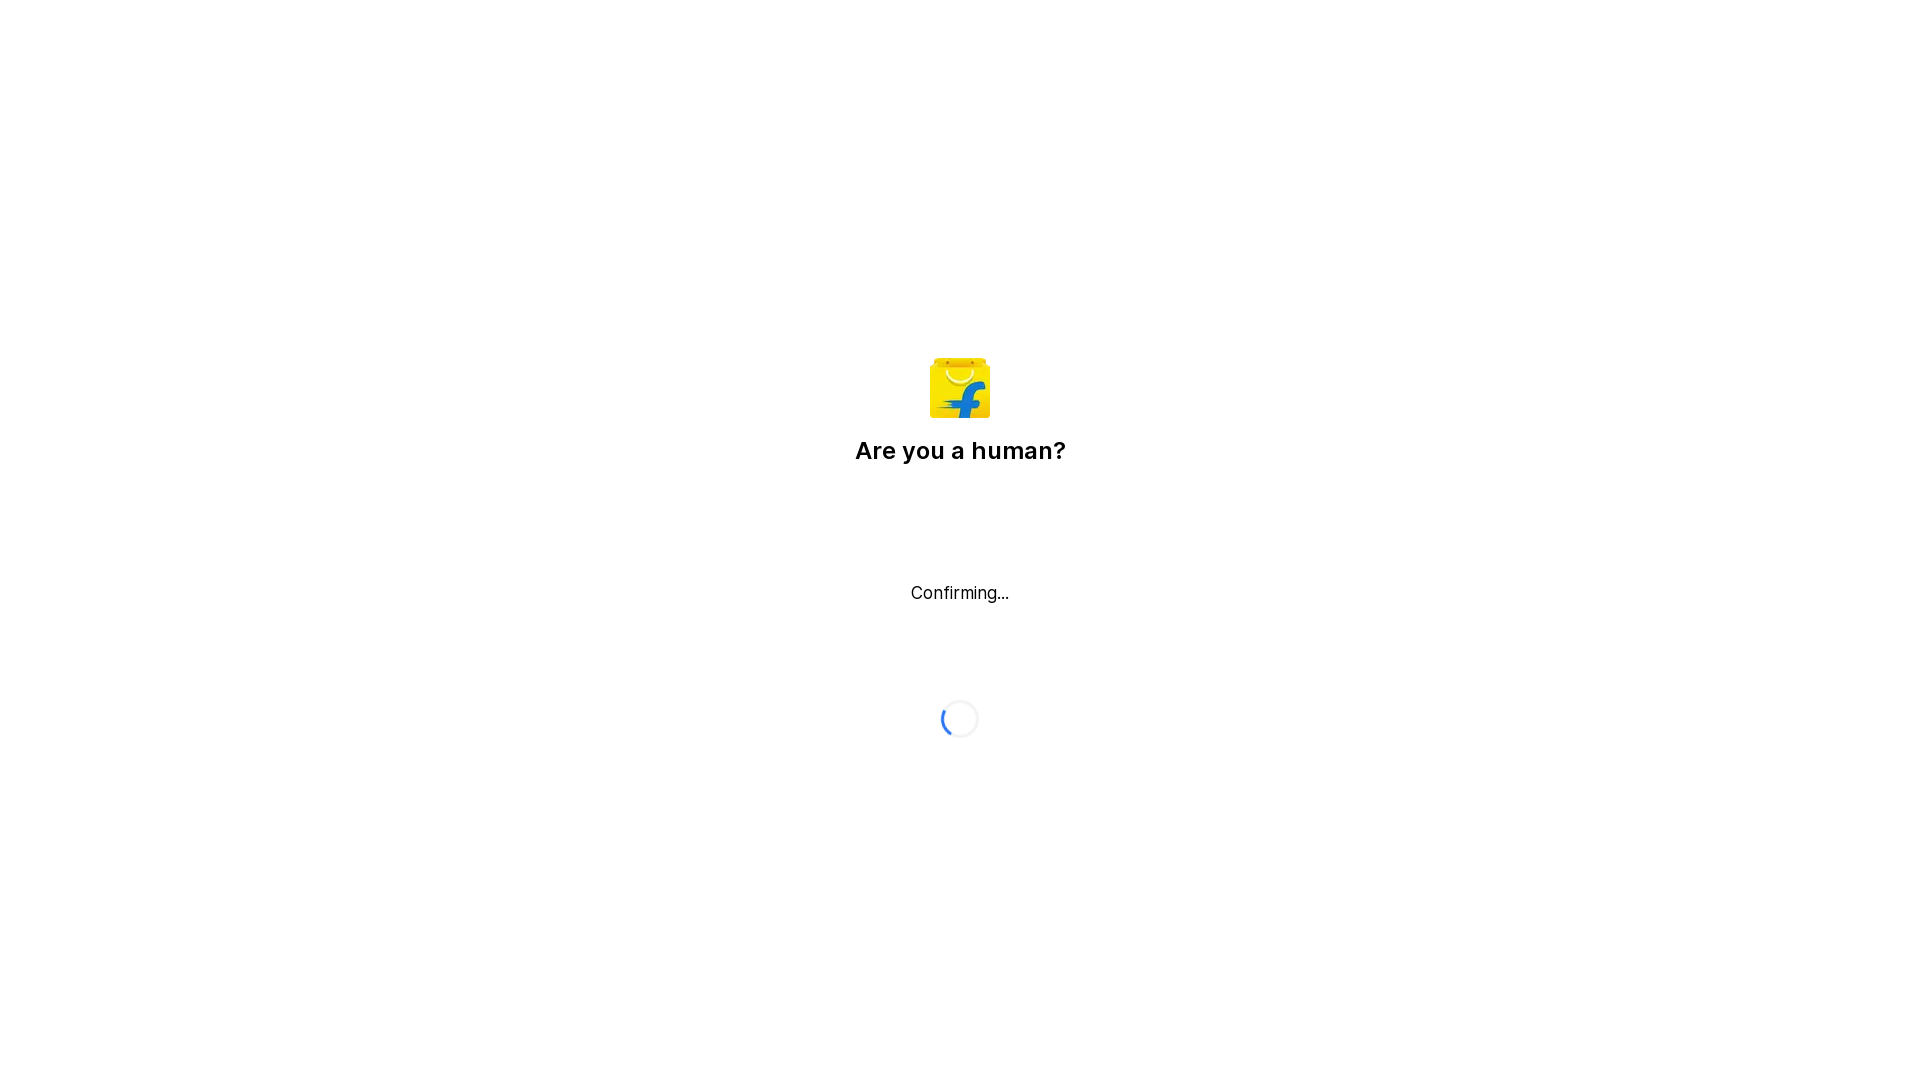

Waited for page to reach domcontentloaded state
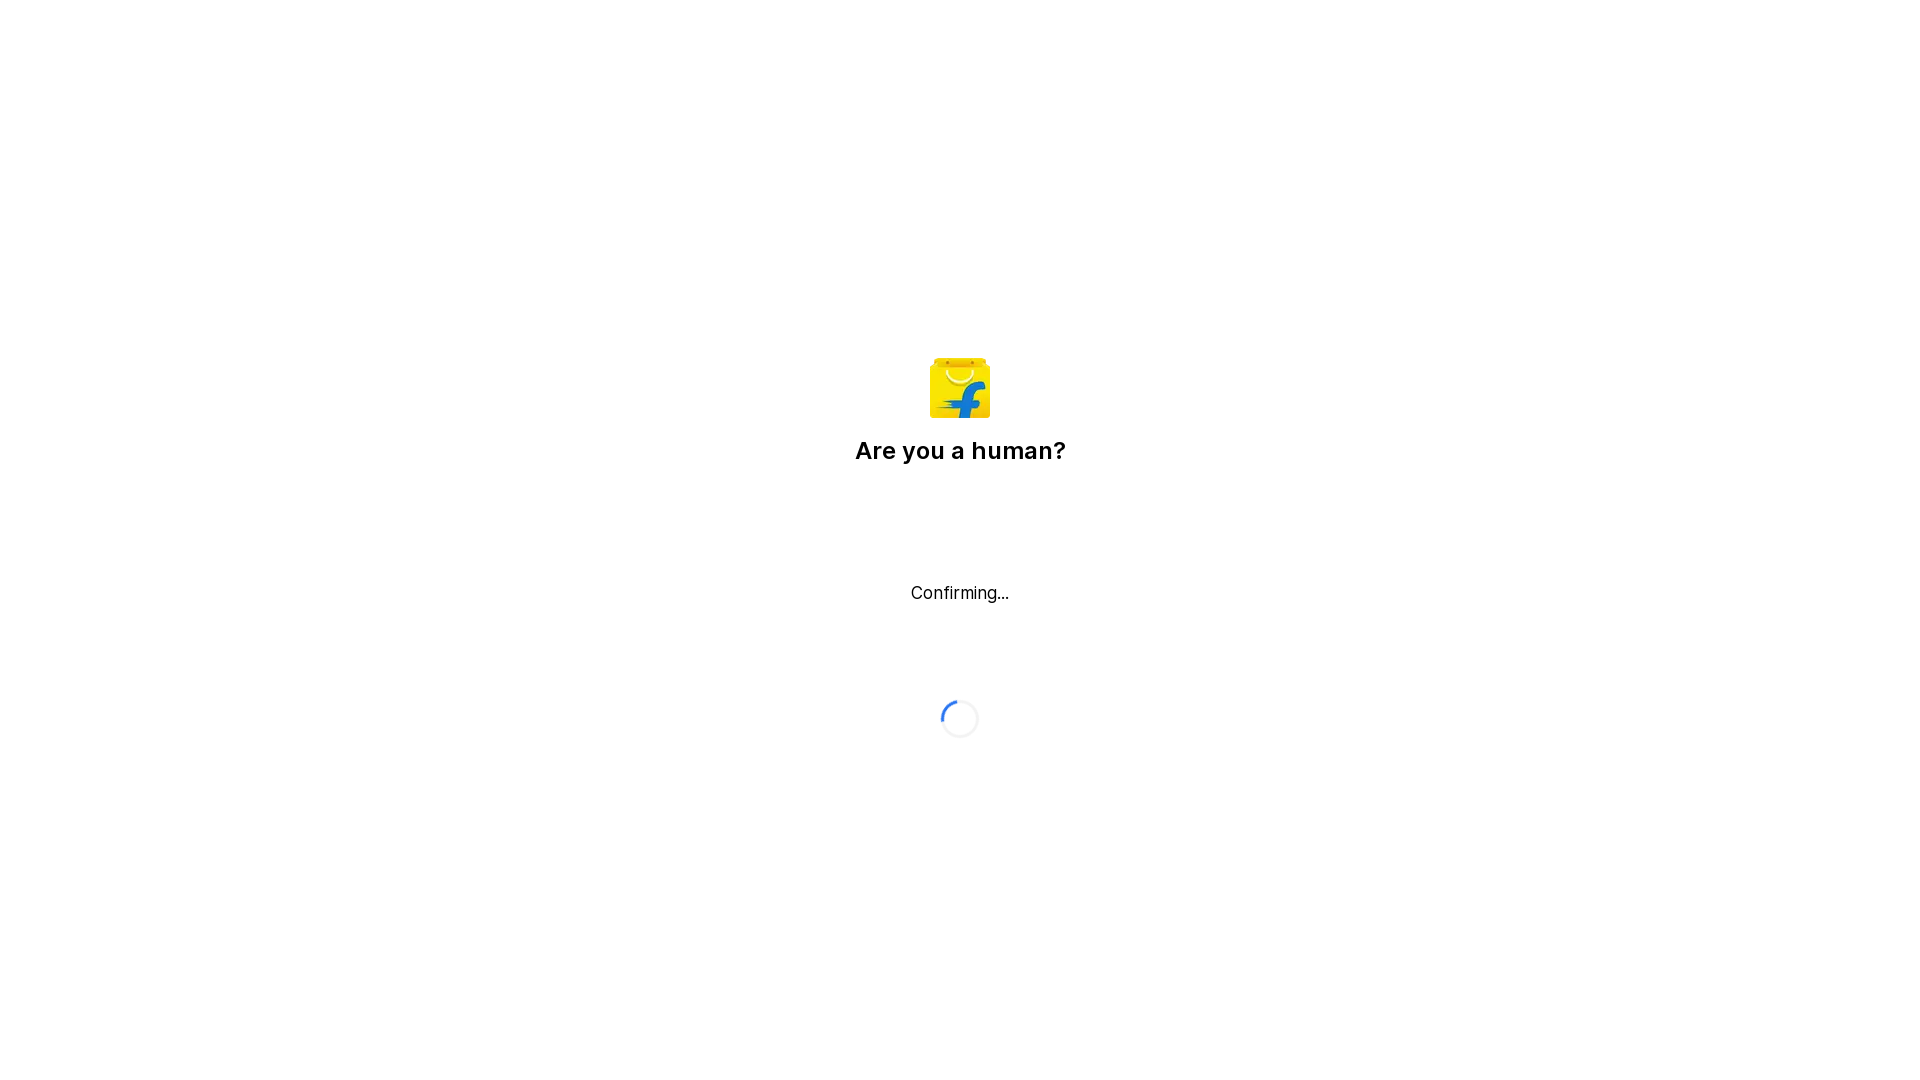

Retrieved page title: Flipkart reCAPTCHA
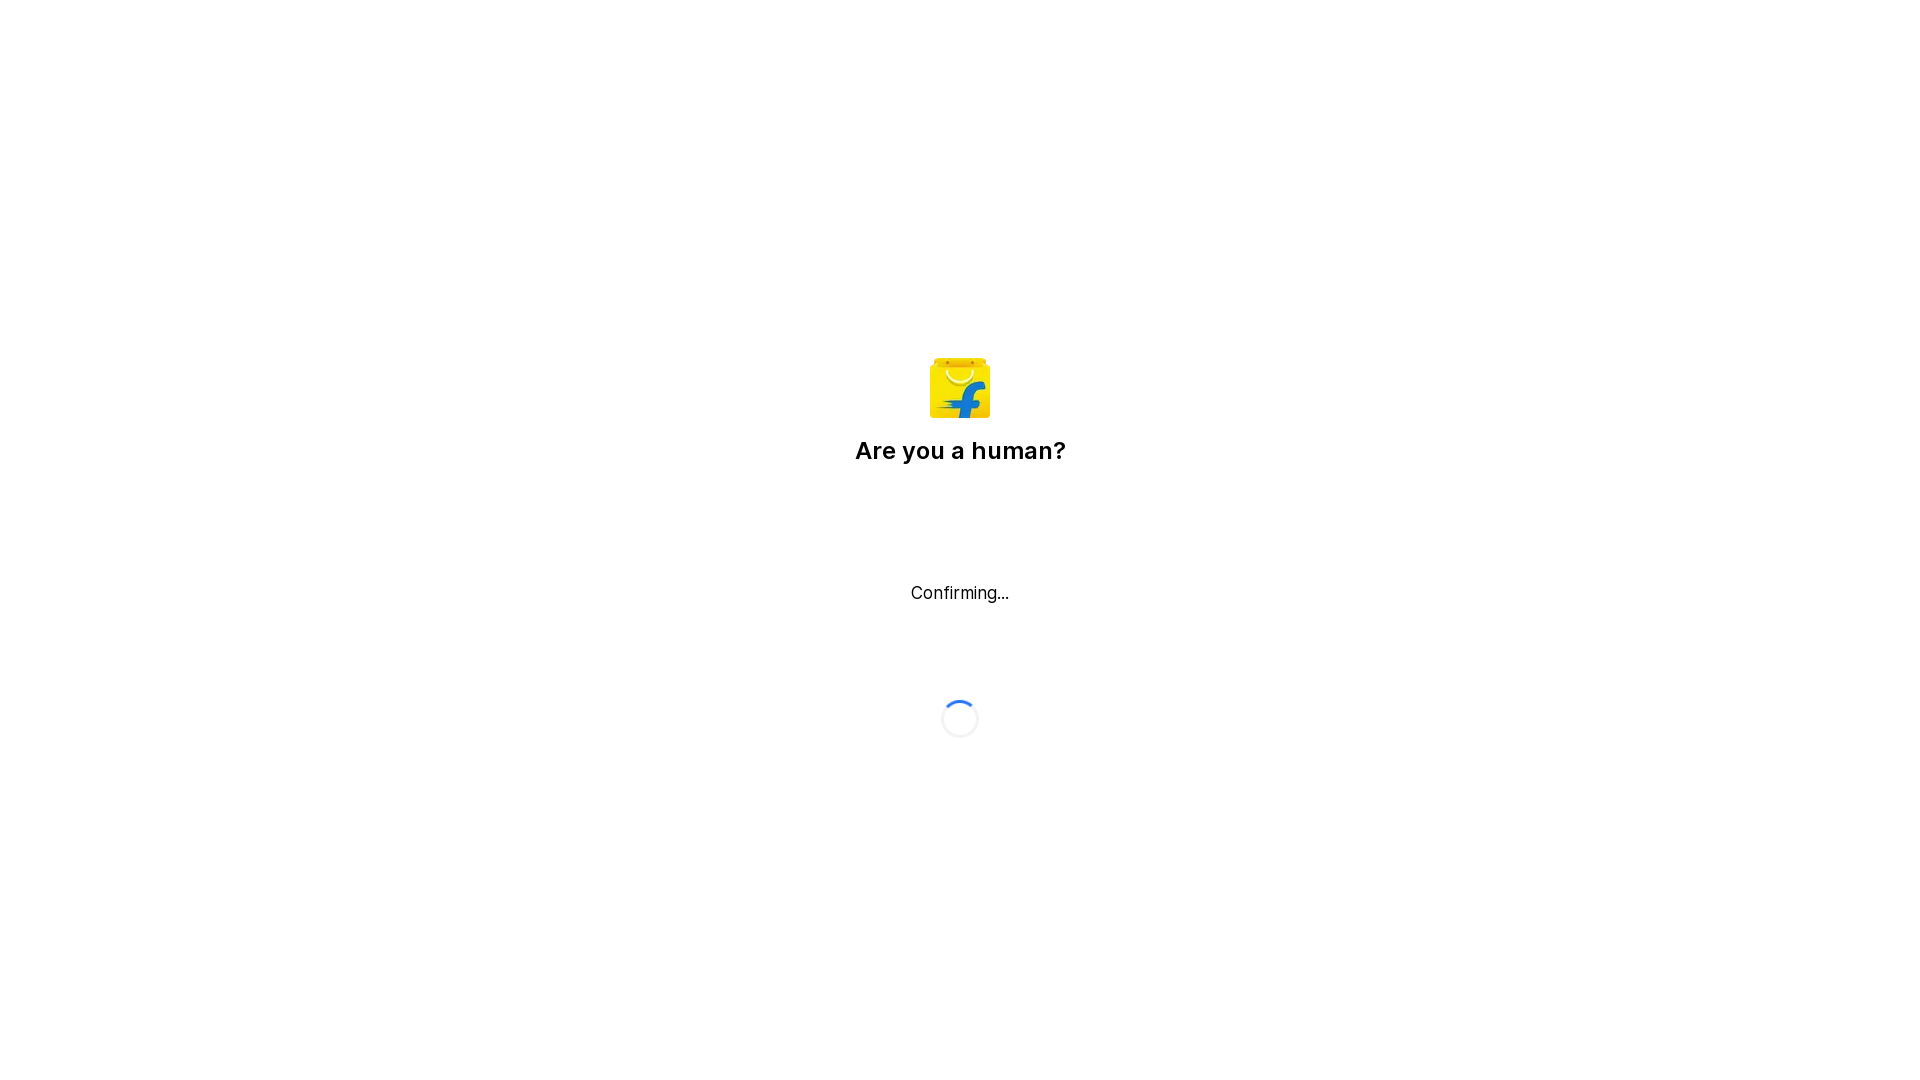

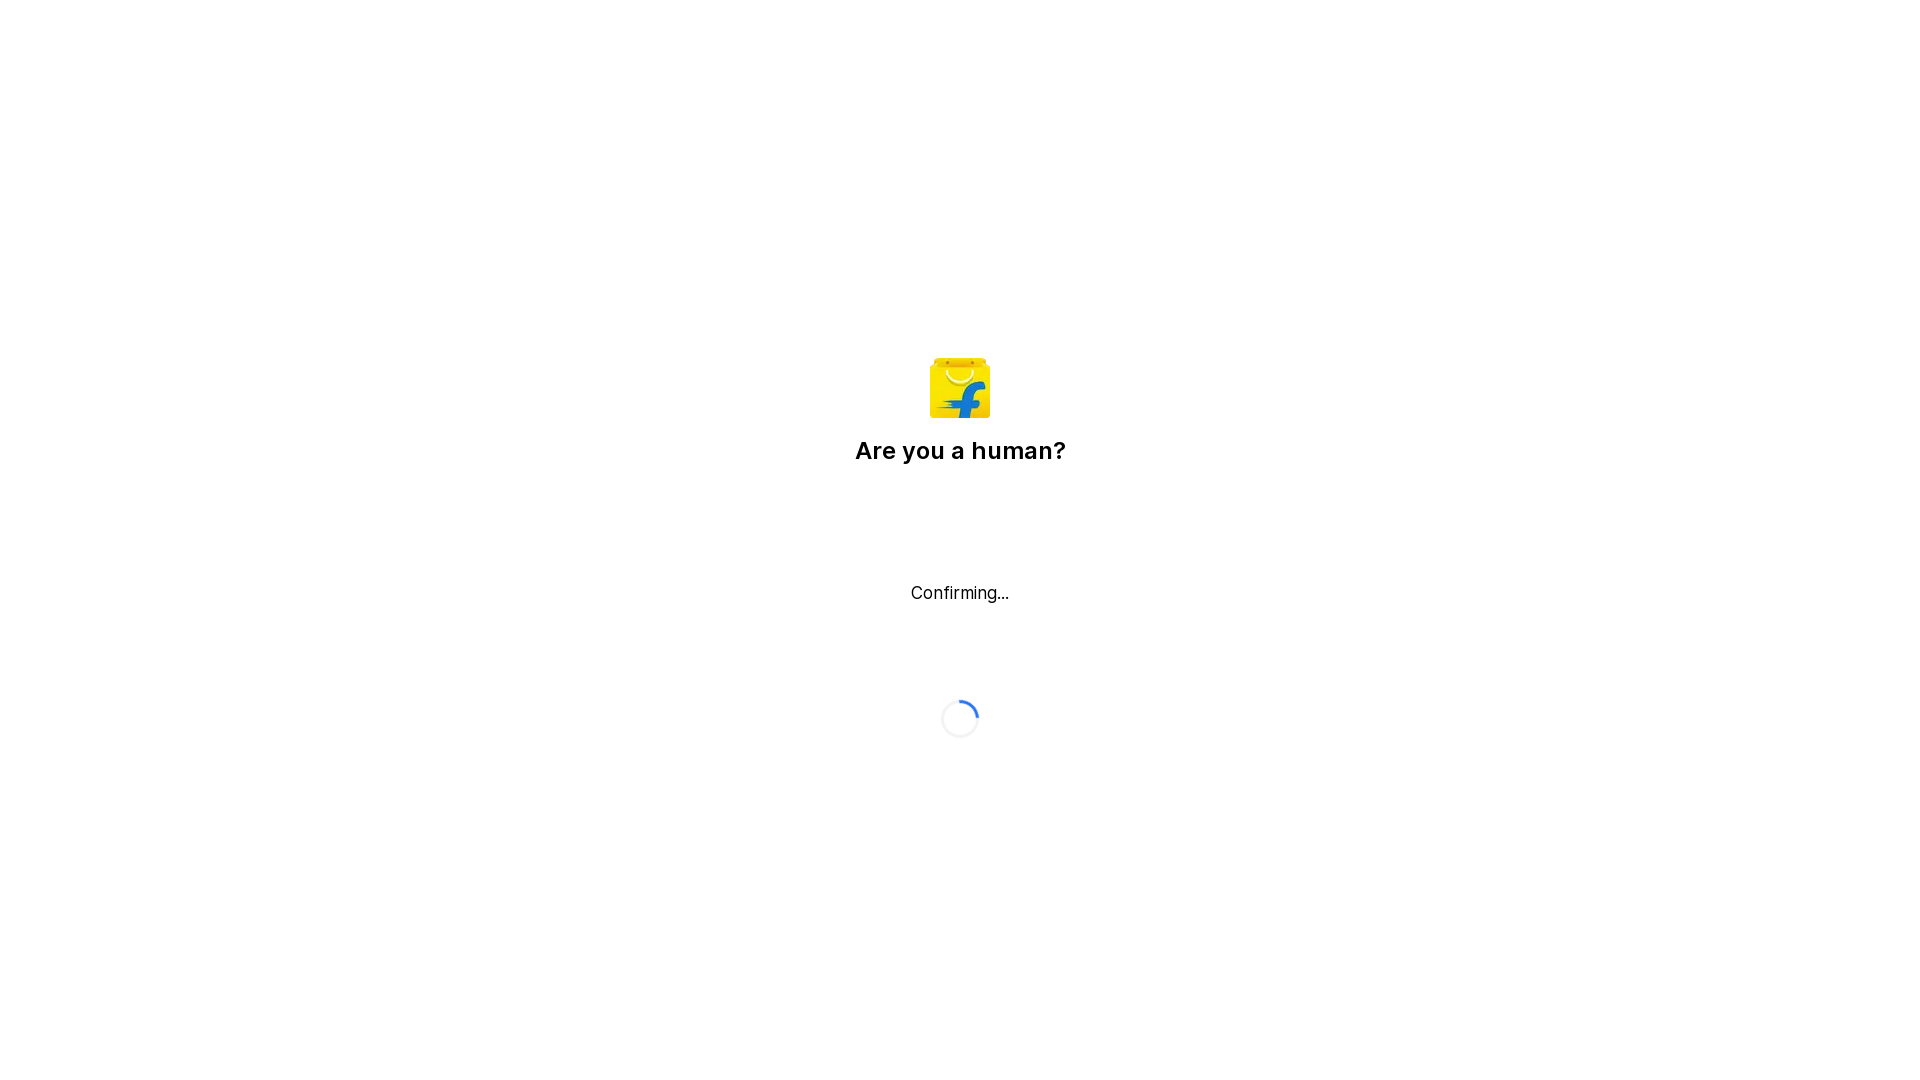